Tests a registration form by filling in first name, last name, and email fields, then submitting and verifying success message

Starting URL: http://suninjuly.github.io/registration1.html

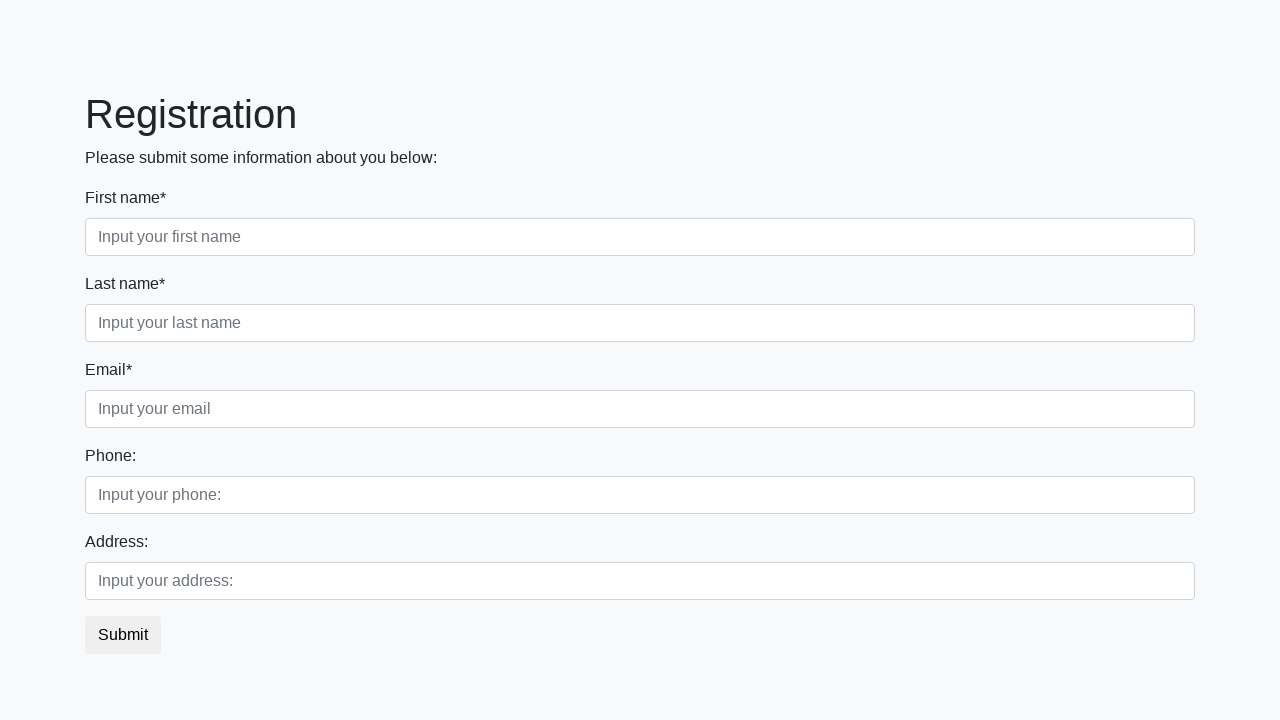

Filled first name field with 'Nigel' on .first_block .first
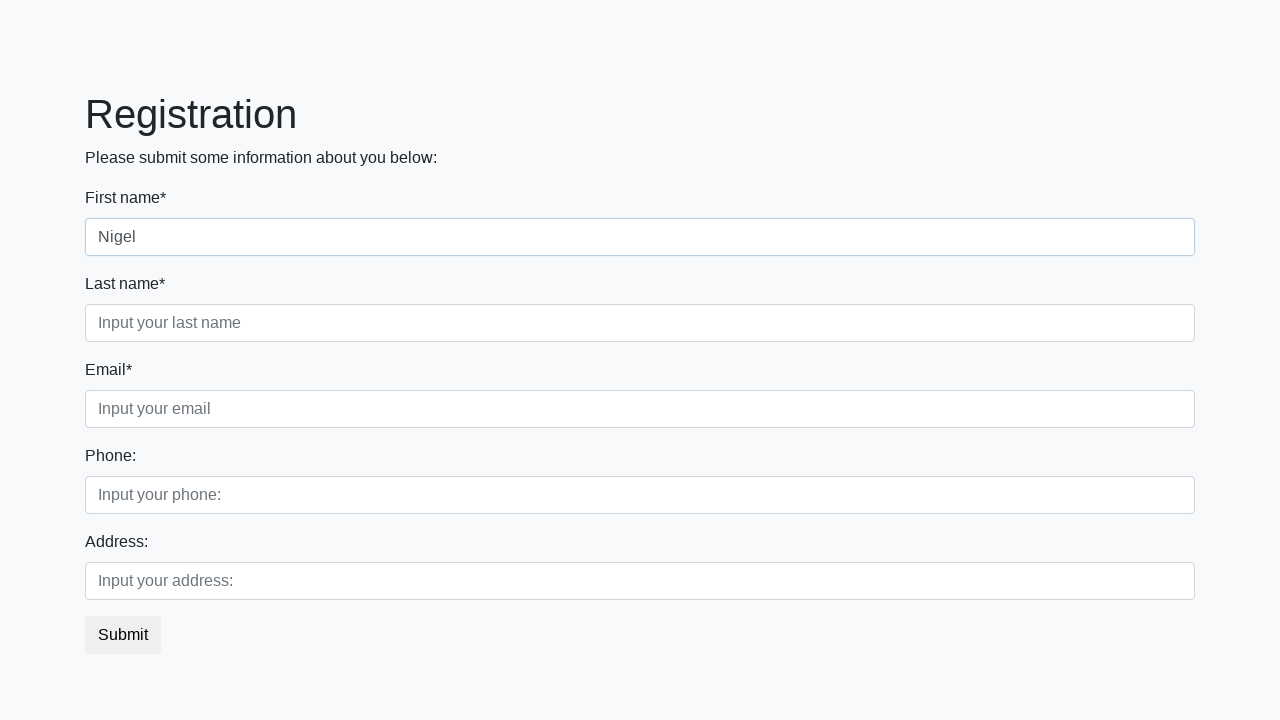

Filled last name field with 'Deluxe' on .first_block .second
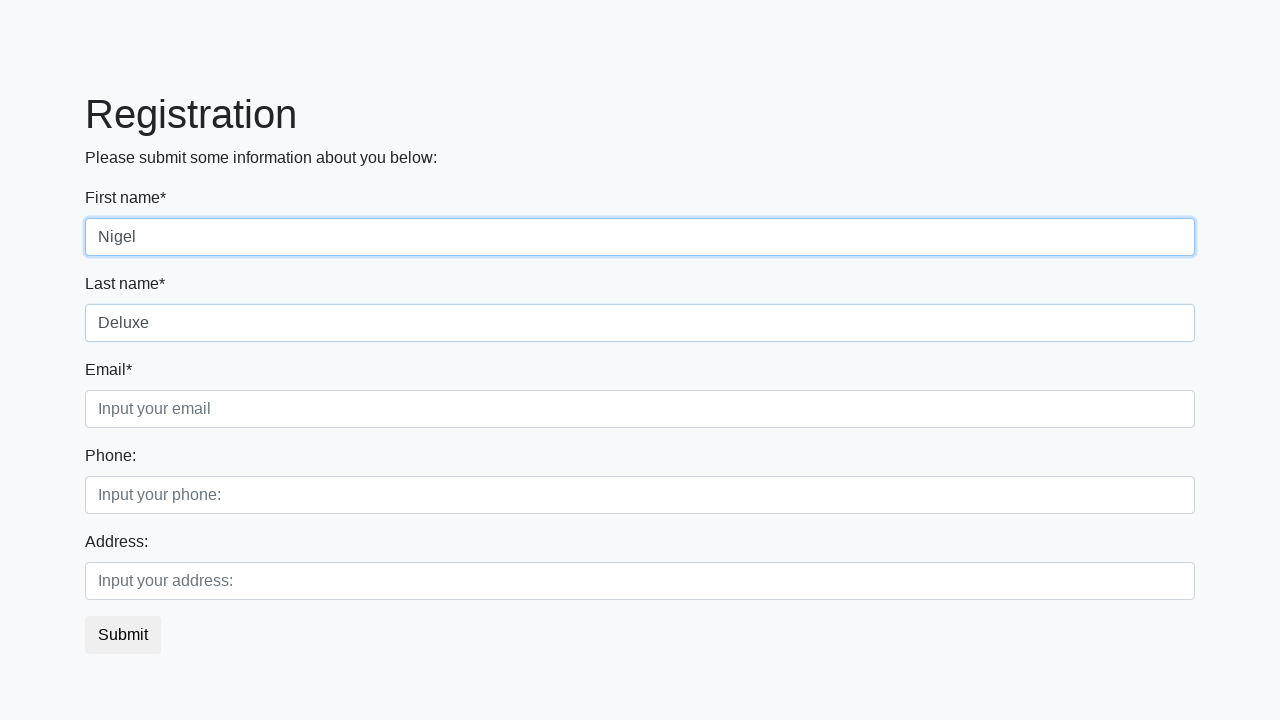

Filled email field with 'nigel_deluxe@miami.com' on .first_block .third
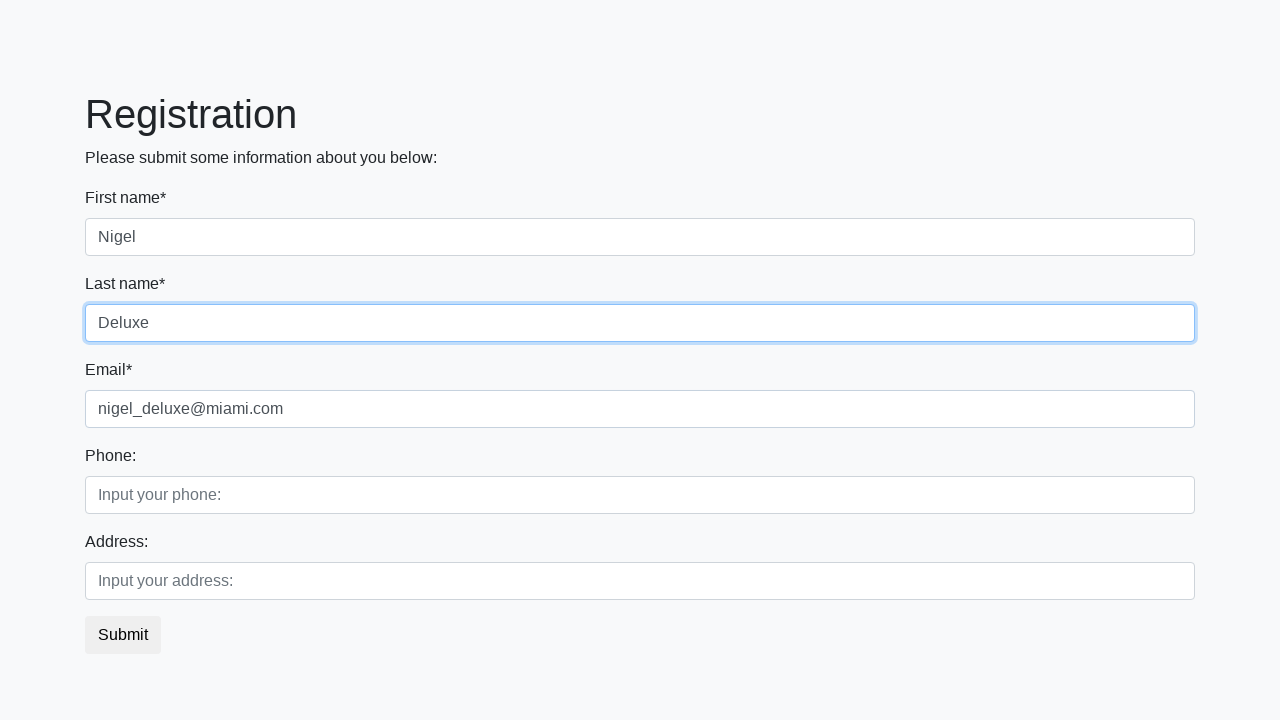

Clicked submit button to register at (123, 635) on button.btn
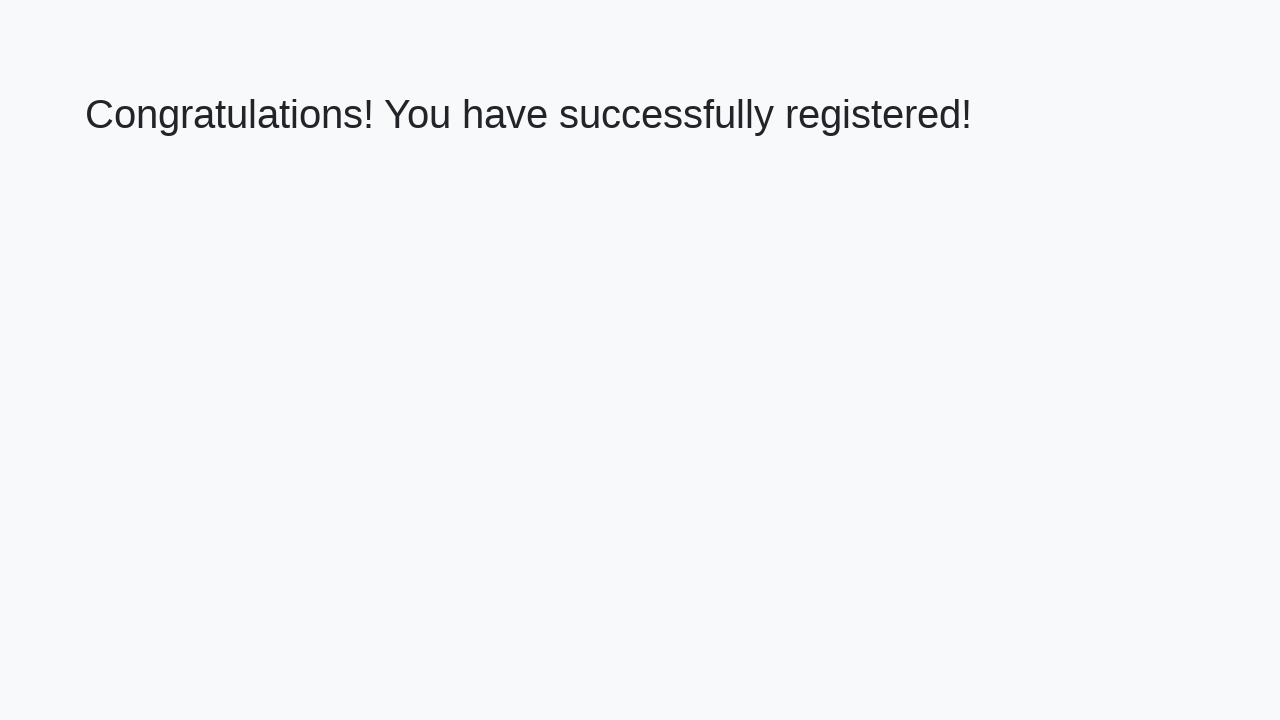

Retrieved success message text from h1 element
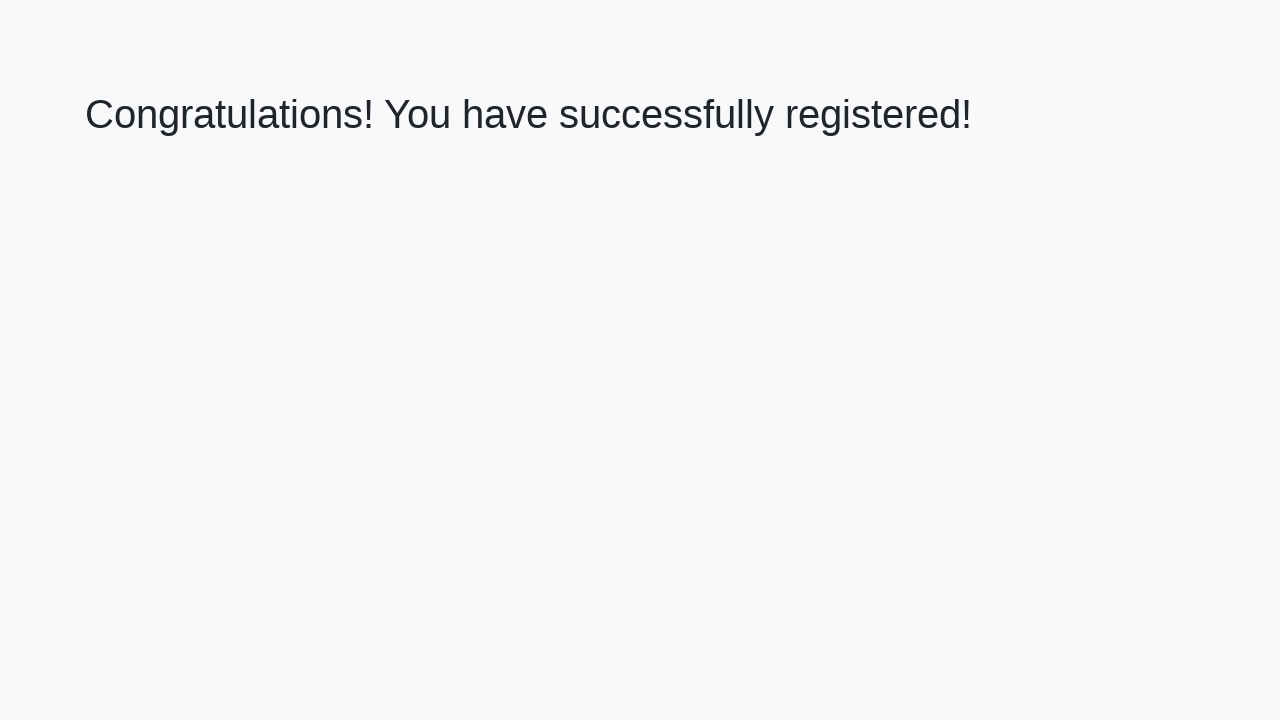

Verified success message: 'Congratulations! You have successfully registered!'
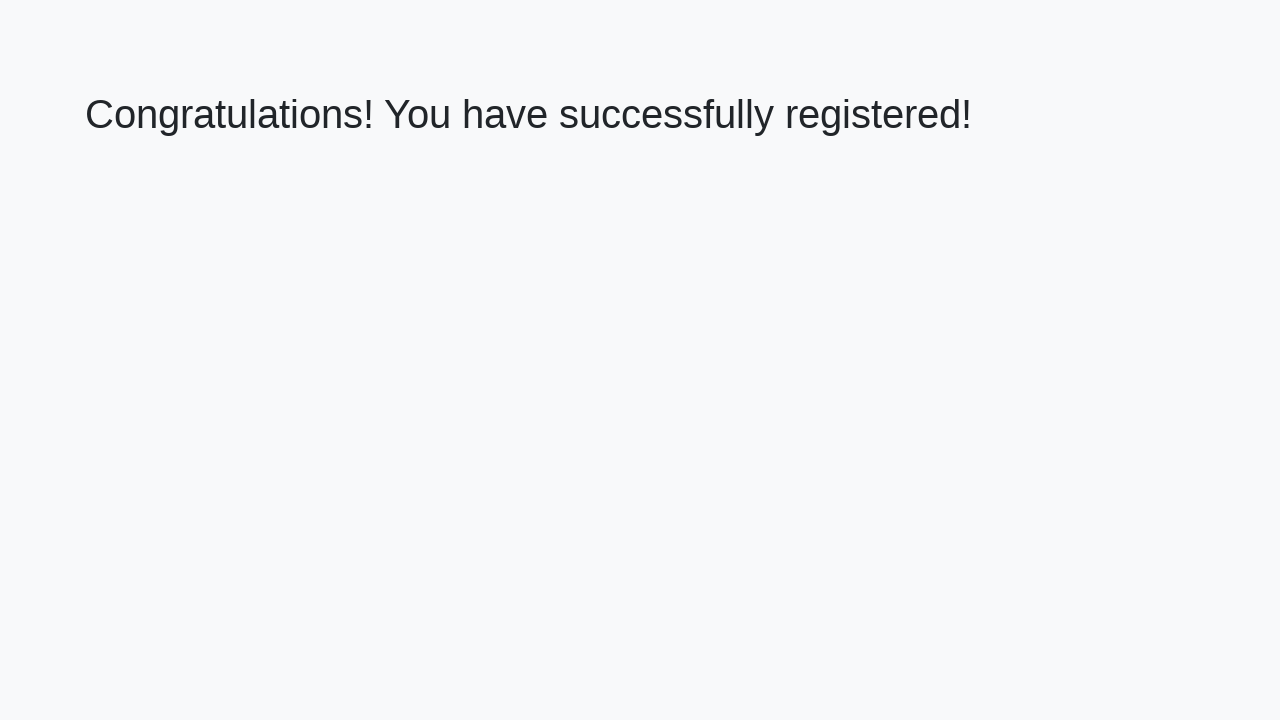

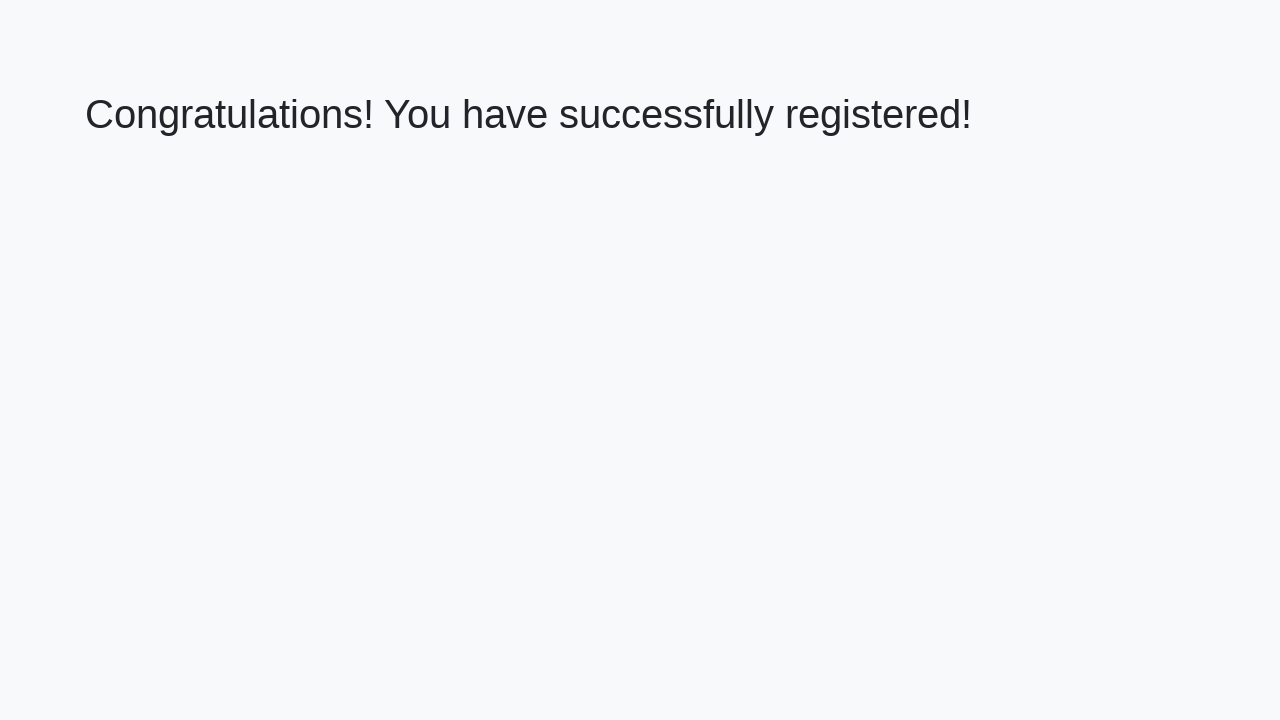